Tests horizontal slider by clicking and holding the slider element then dragging it to a new position

Starting URL: https://the-internet.herokuapp.com/horizontal_slider

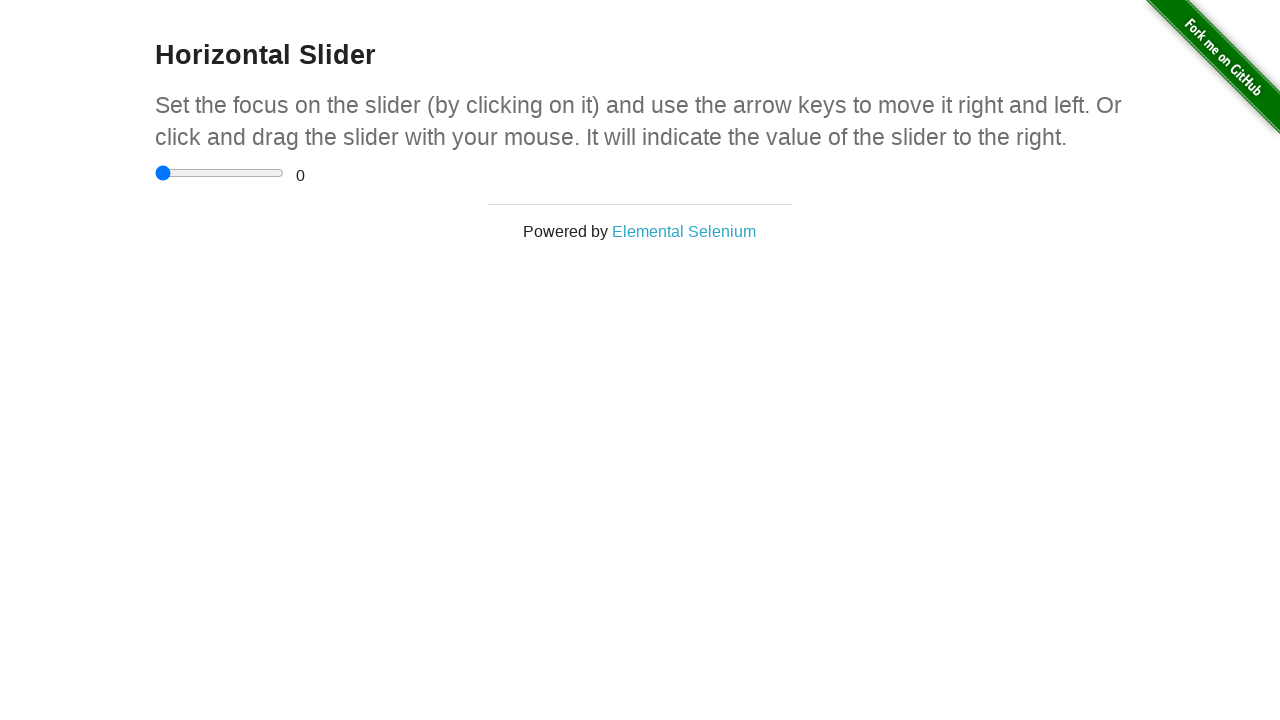

Located the horizontal slider element
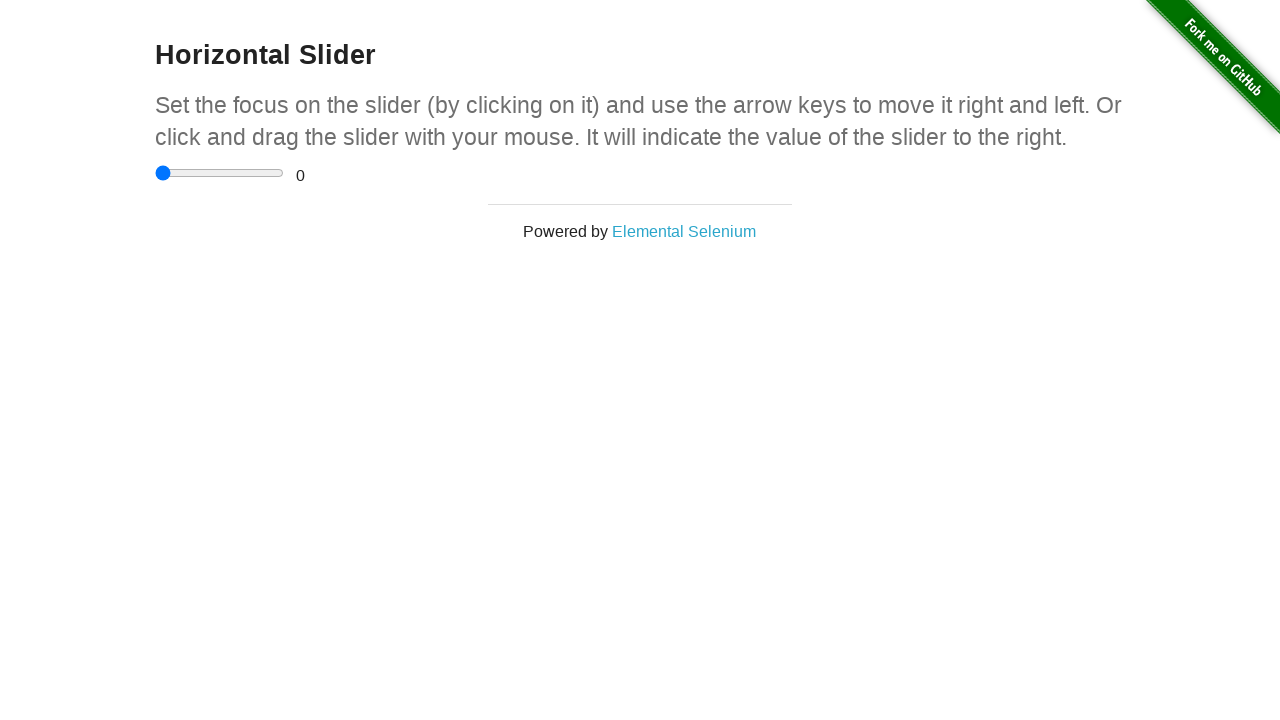

Retrieved bounding box coordinates of the slider
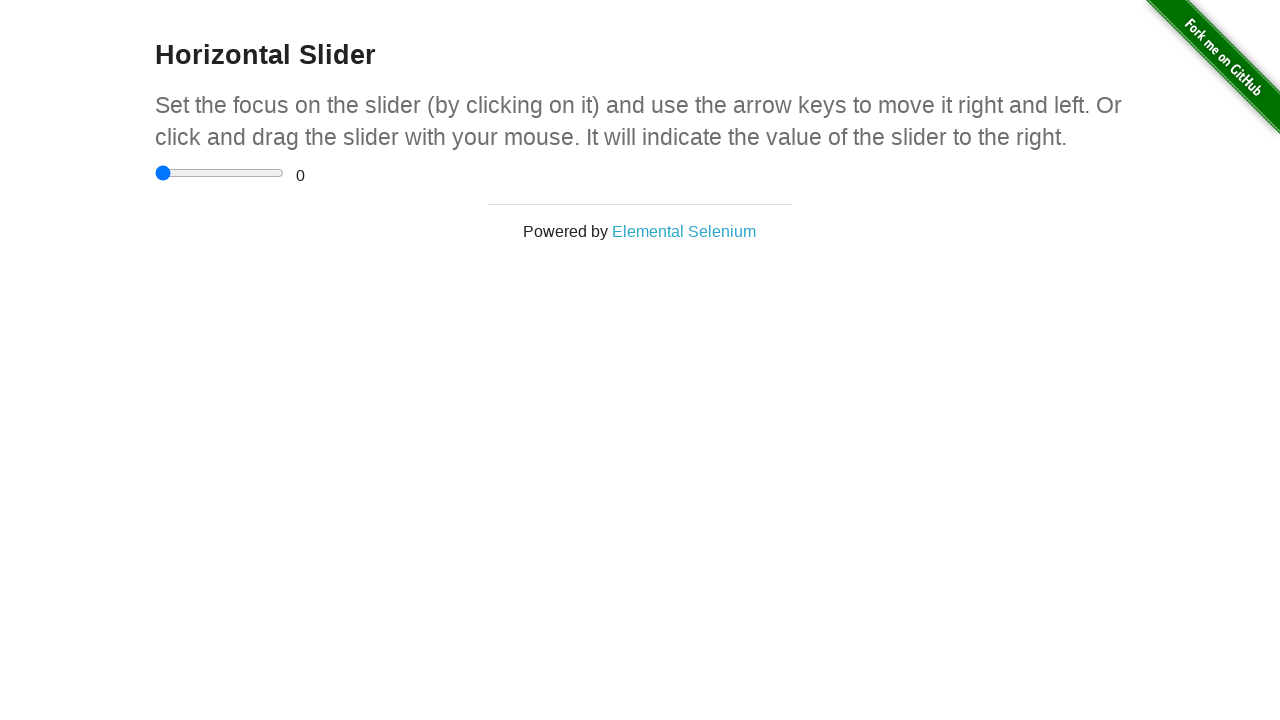

Moved mouse to center of slider element at (220, 173)
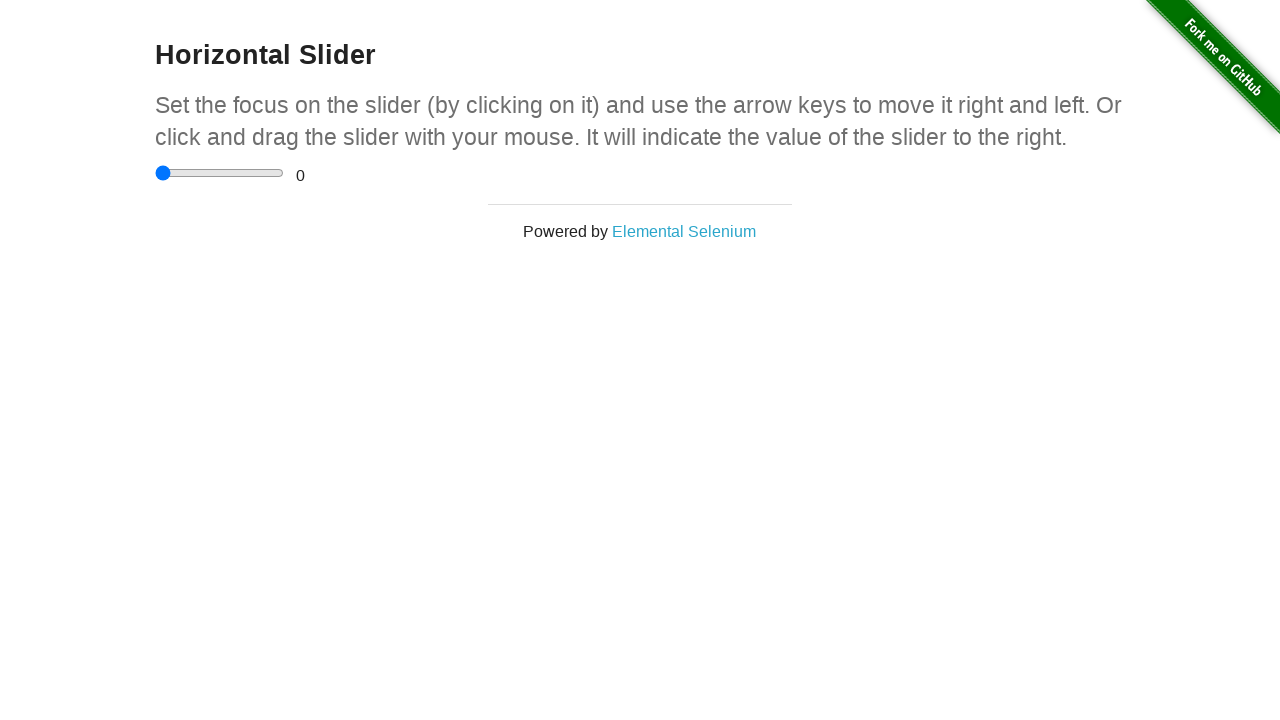

Pressed mouse button down on slider at (220, 173)
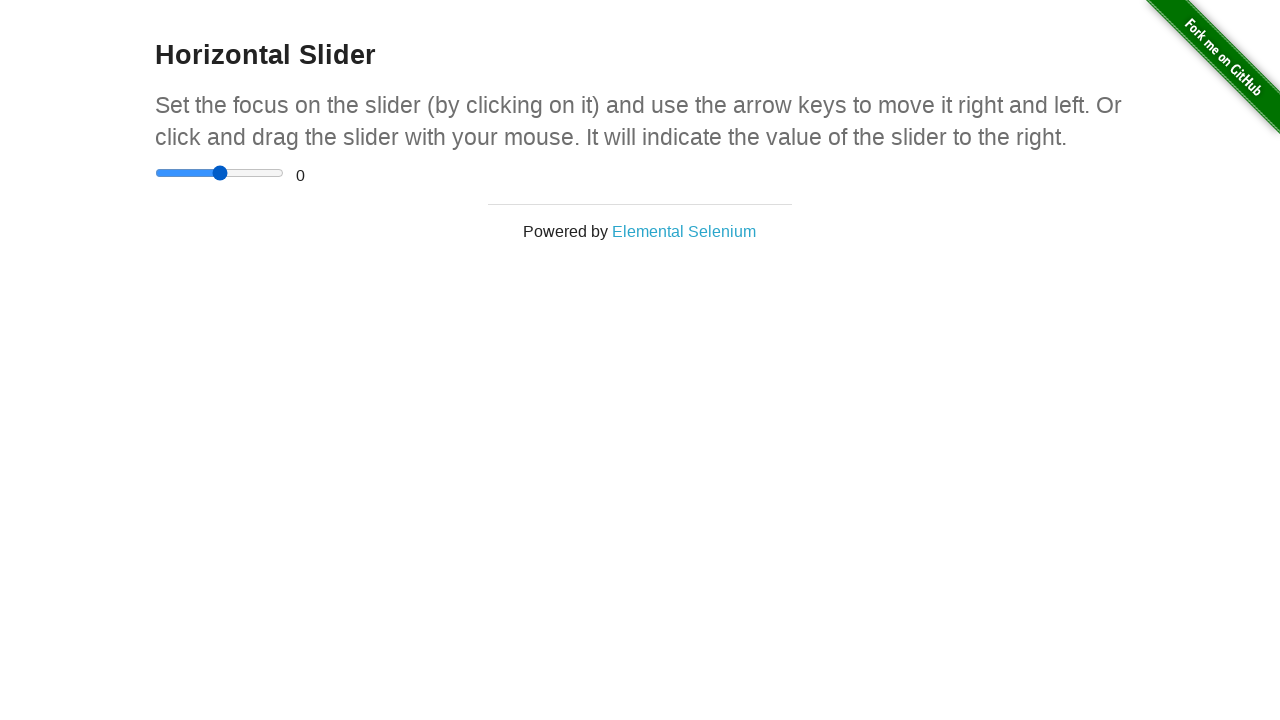

Dragged slider to the right by 10 pixels at (230, 173)
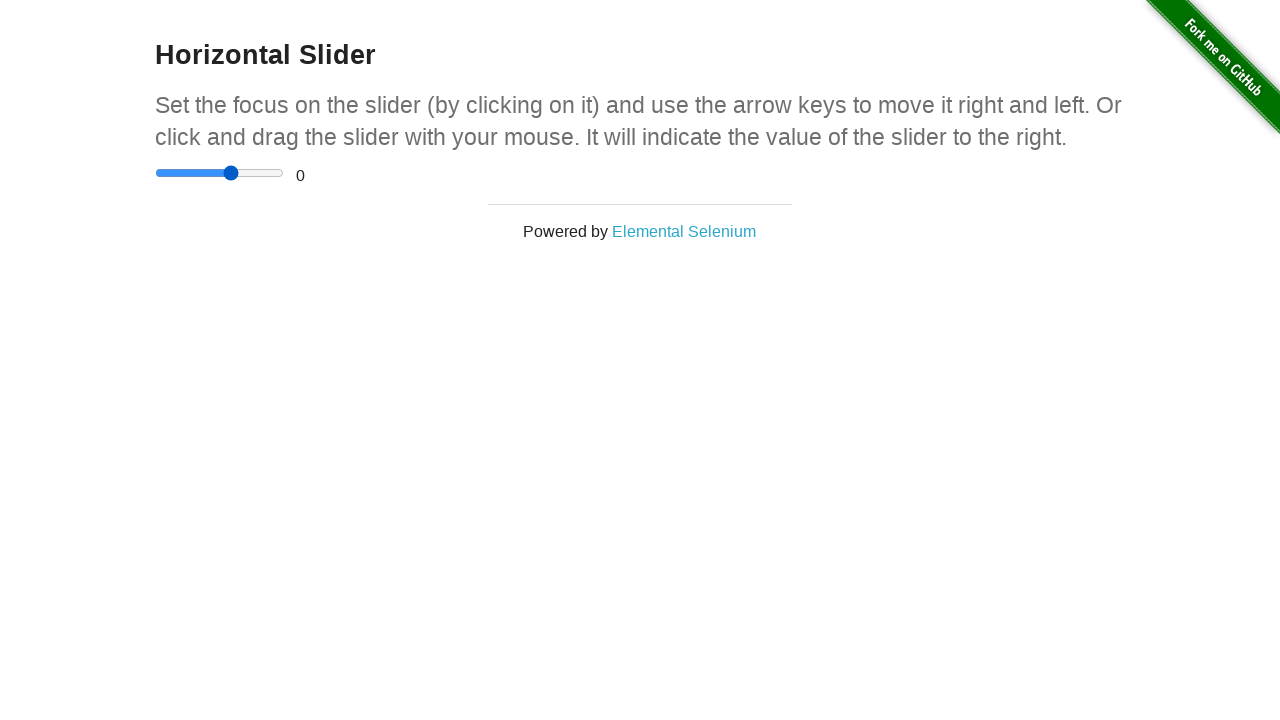

Released mouse button to complete slider drag at (230, 173)
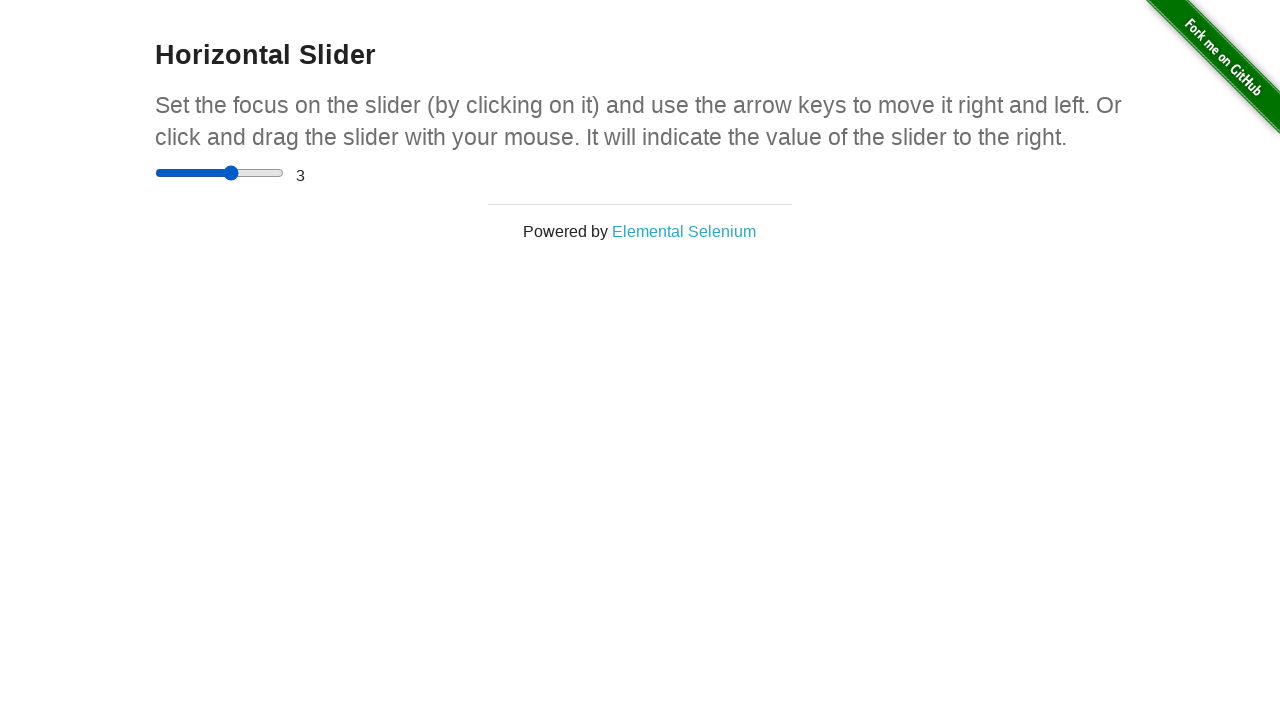

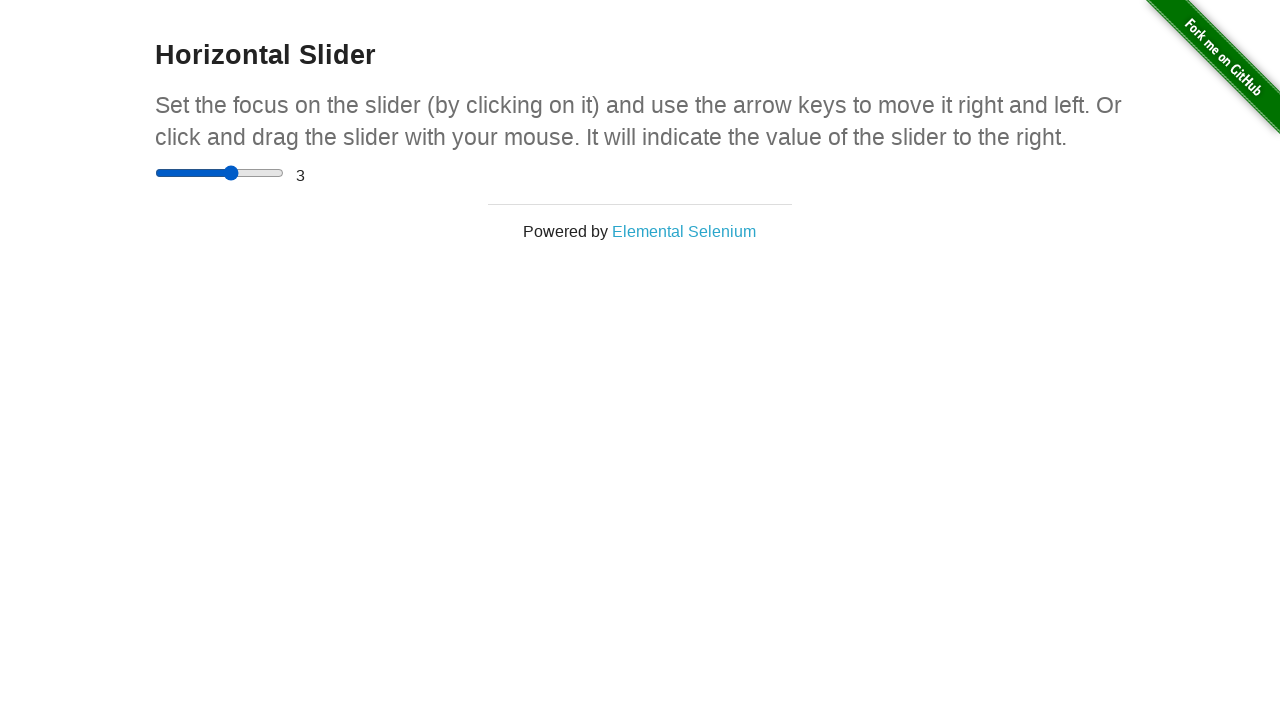